Navigates to the Upload page using partial link text selector

Starting URL: https://the-internet.herokuapp.com/

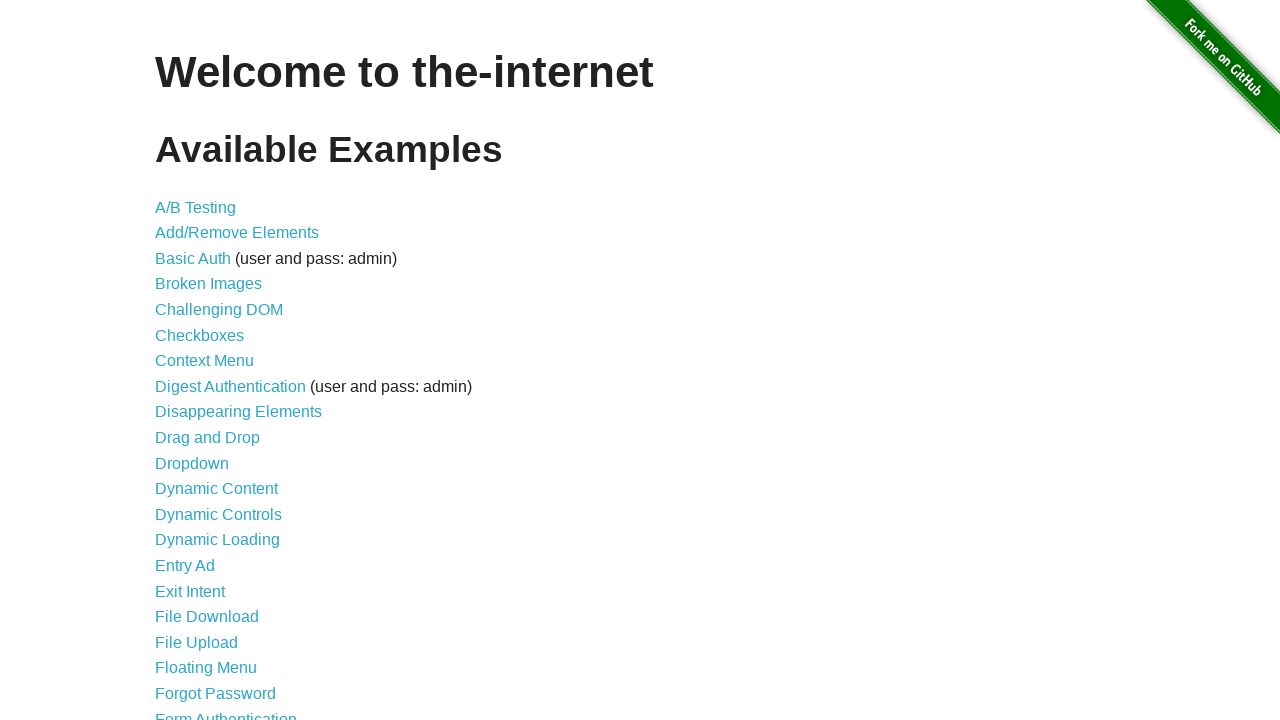

Navigated to the-internet.herokuapp.com home page
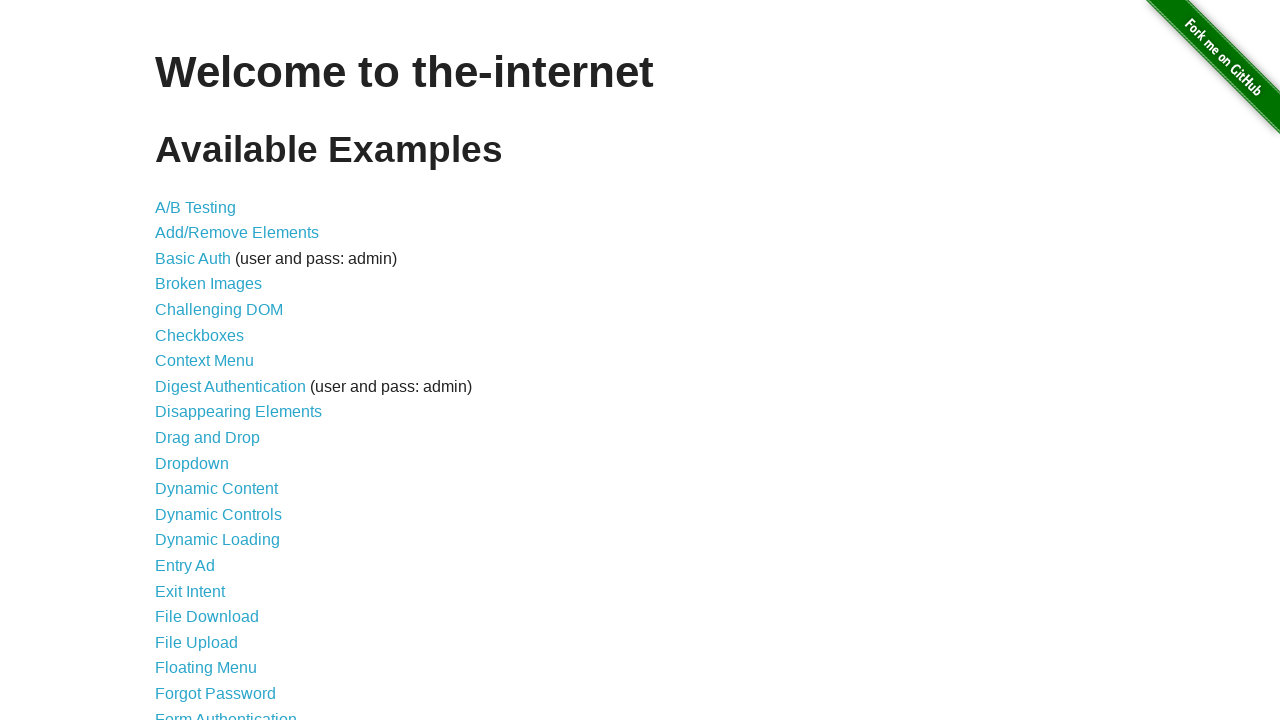

Clicked on link containing 'Upload' using partial link text selector at (196, 642) on text=/.*Upload.*/
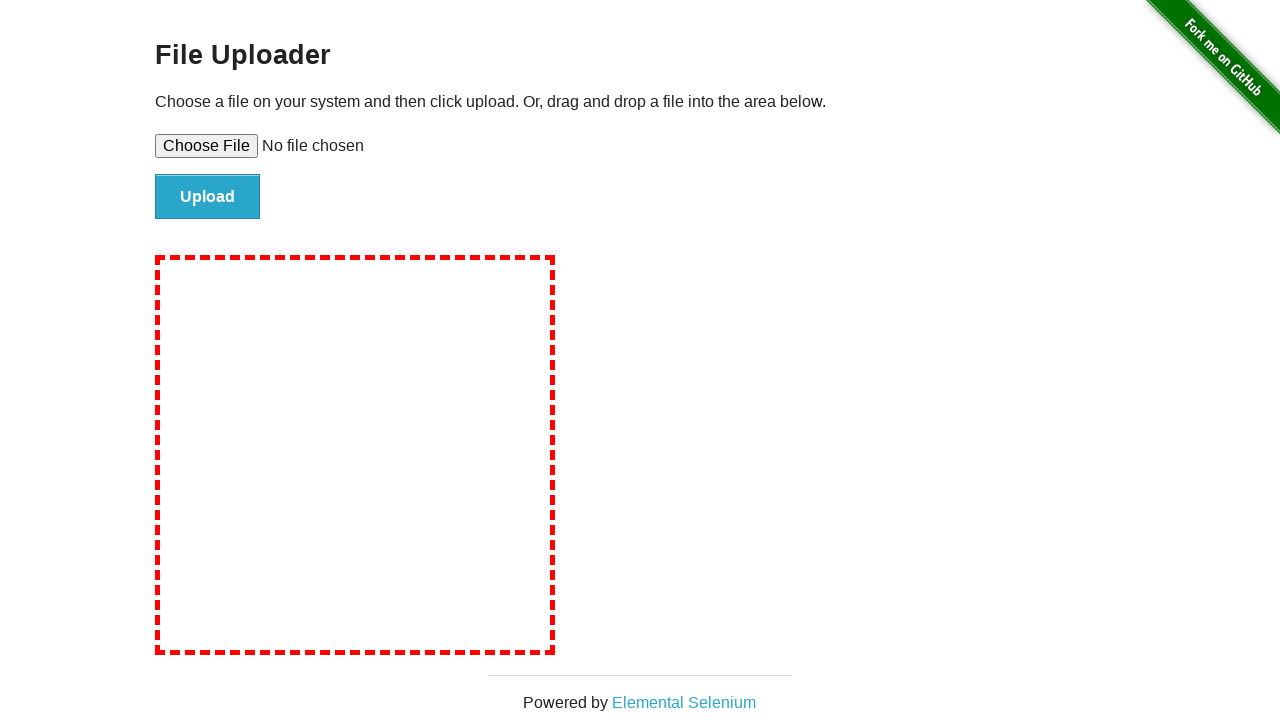

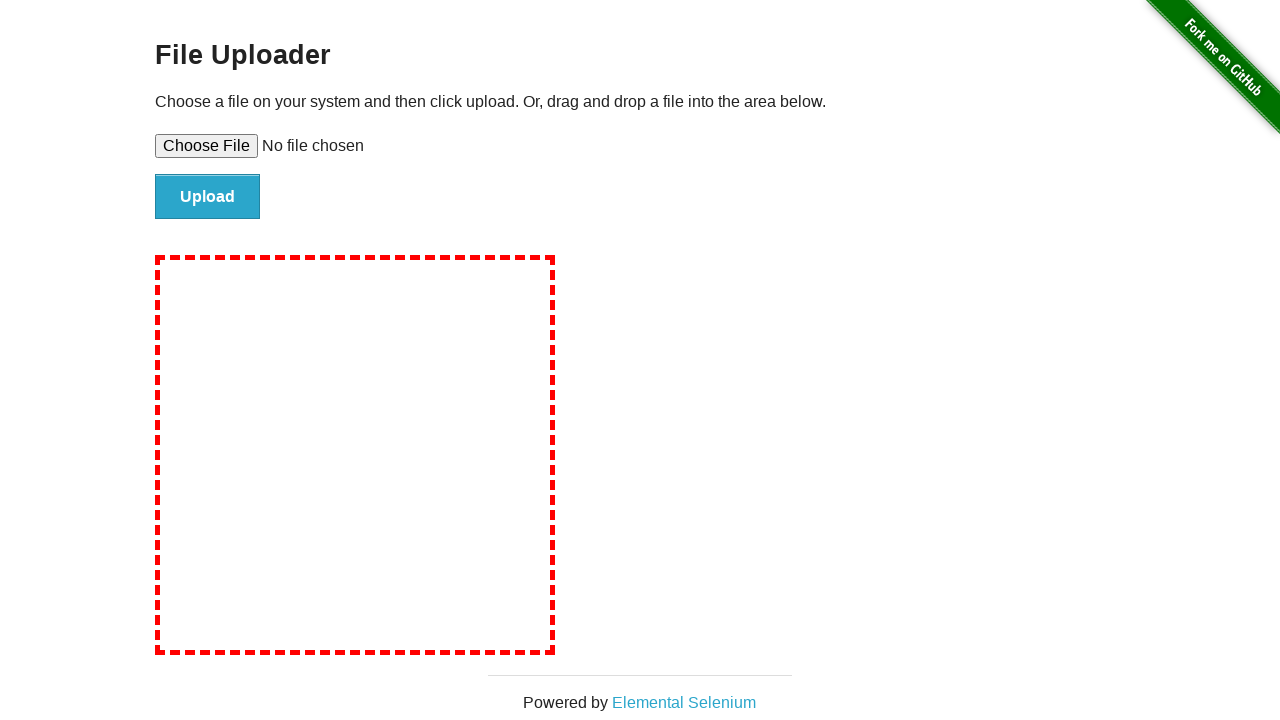